Tests window switching functionality by clicking a button that opens a new tab, switching to the new tab, and then switching back to the original window

Starting URL: https://formy-project.herokuapp.com/switch-window

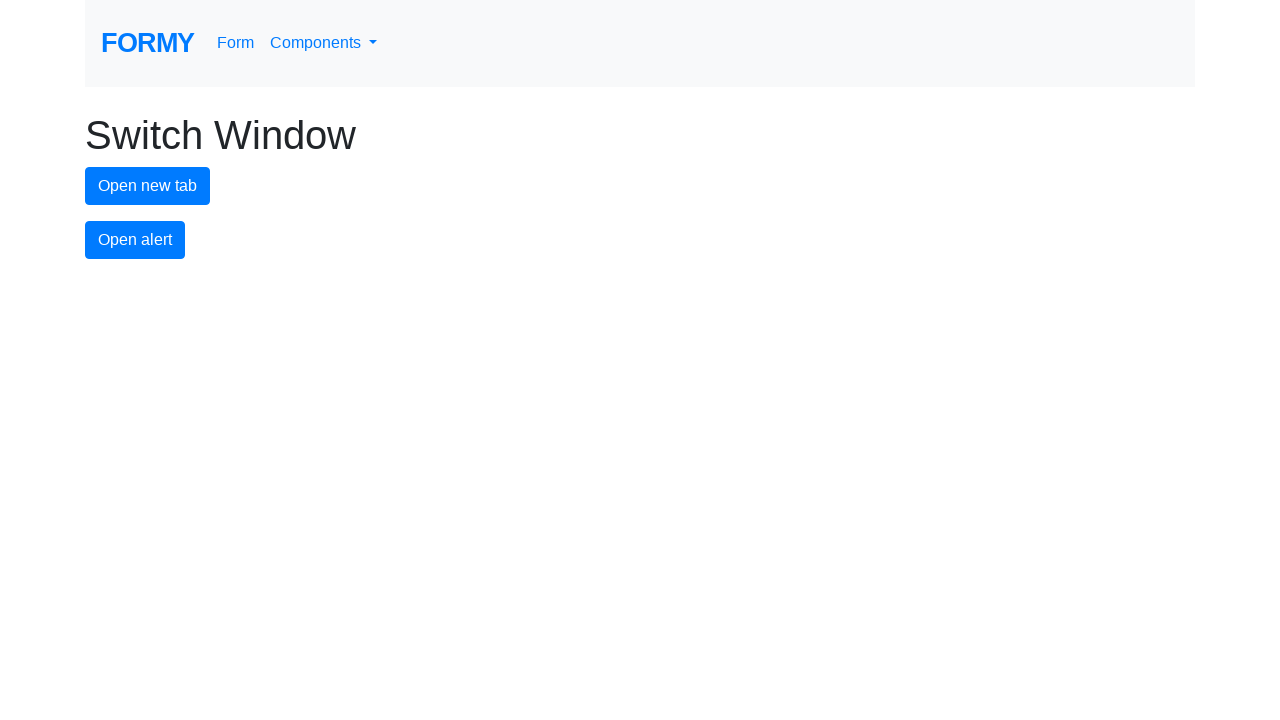

Clicked new tab button at (148, 186) on #new-tab-button
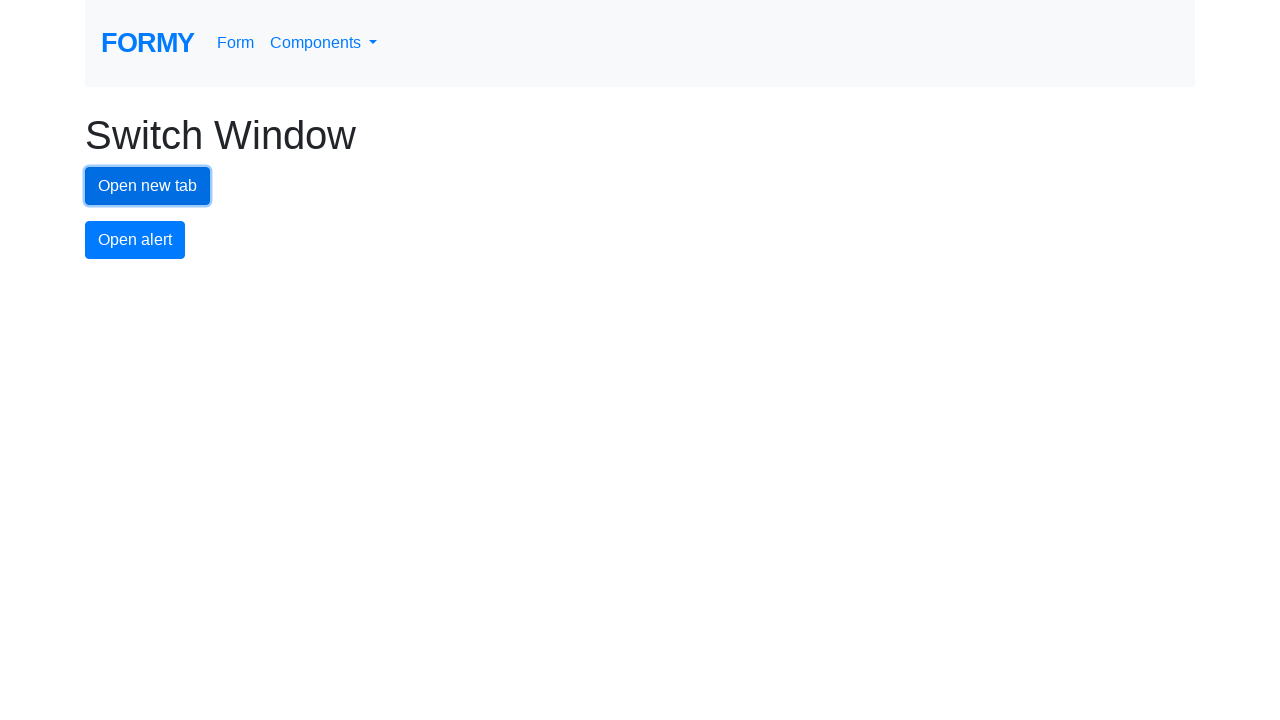

New tab opened and captured at (148, 186) on #new-tab-button
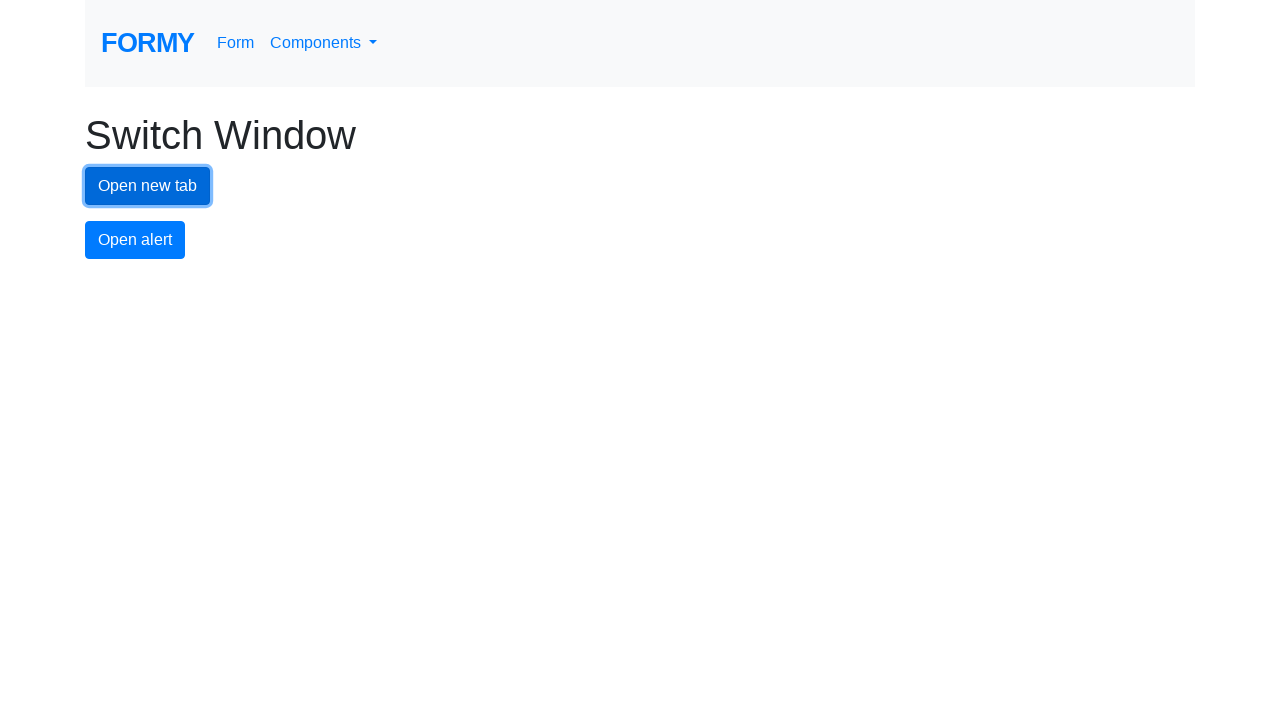

New page loaded completely
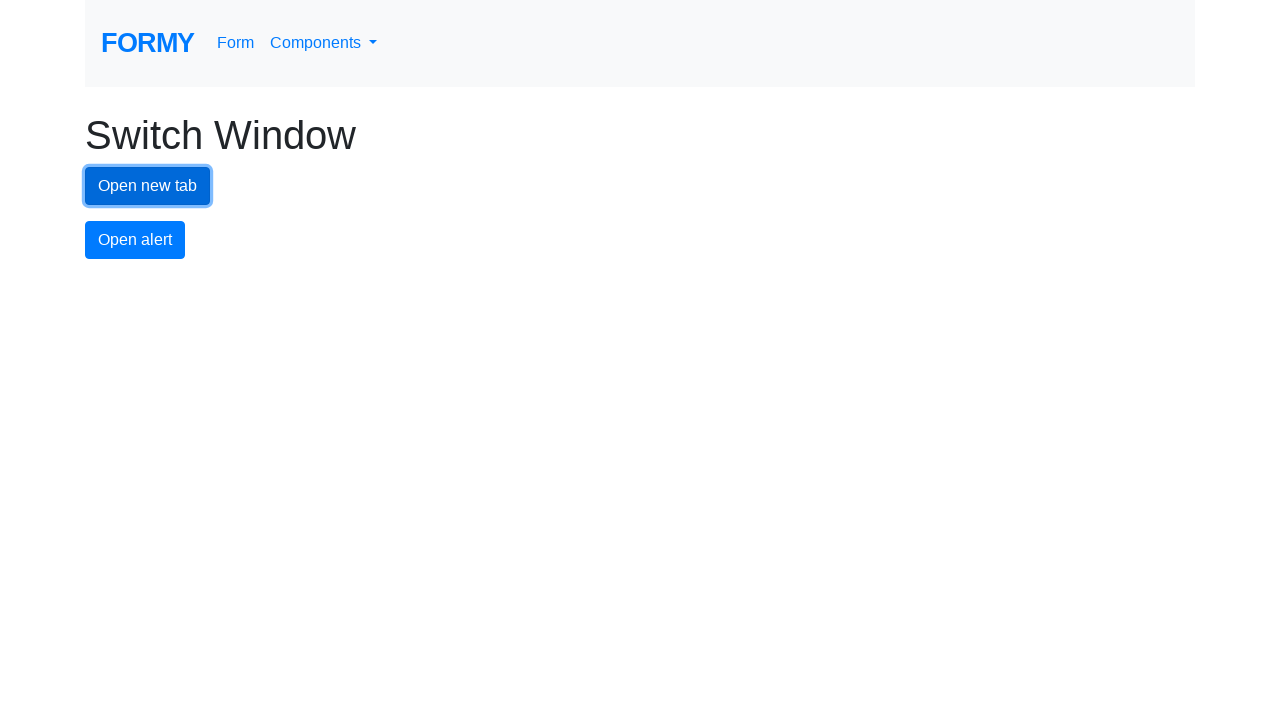

Switched back to original window
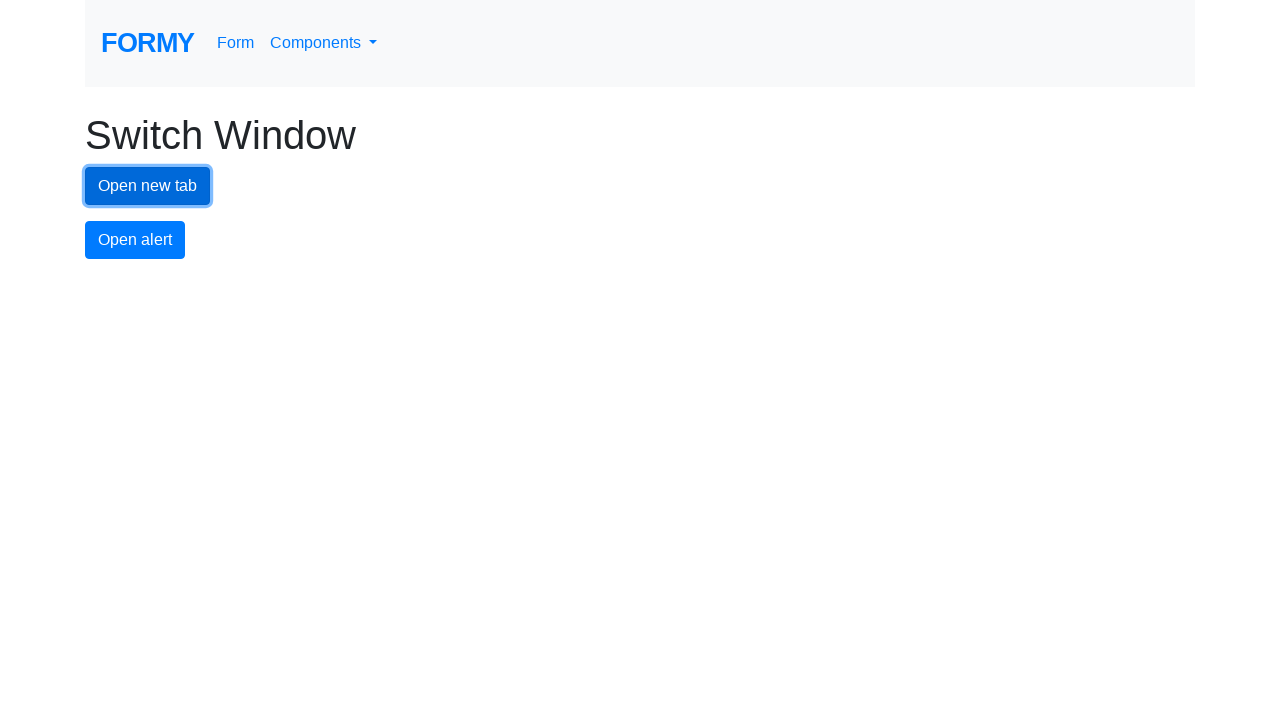

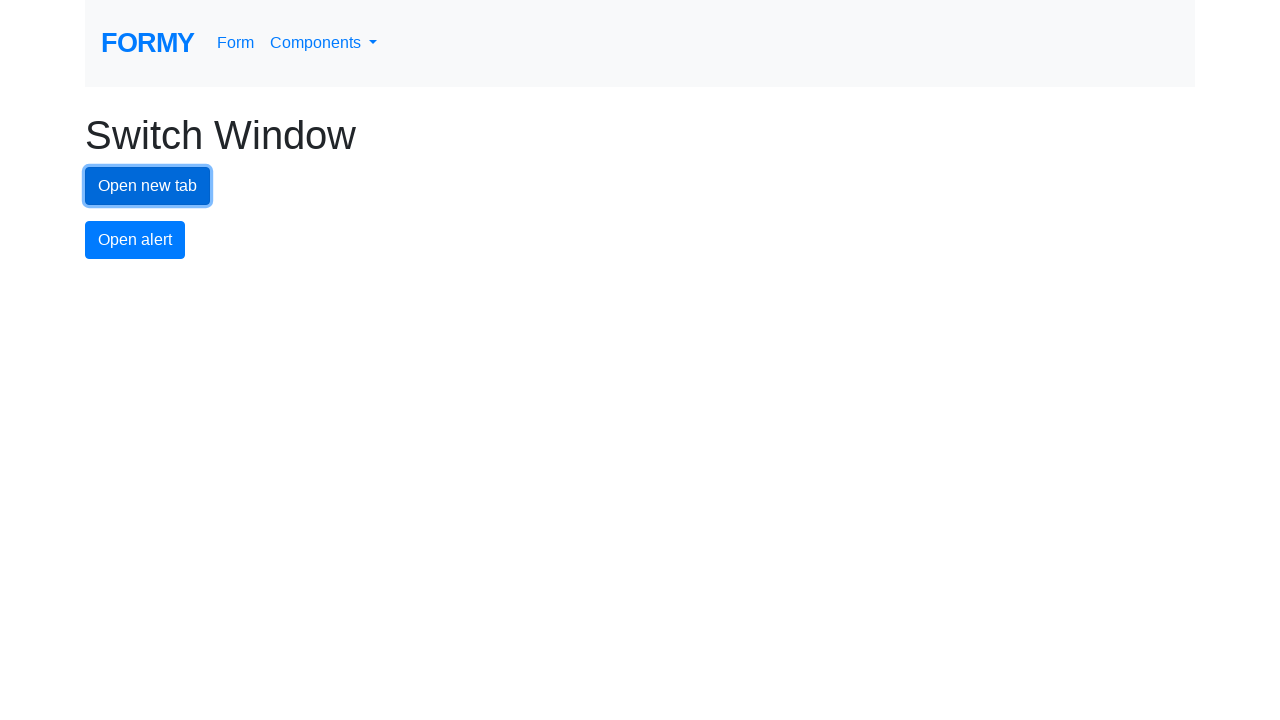